Tests window handling by clicking a button that opens a new window, then switches to and closes the child window while keeping the parent window open

Starting URL: https://www.hyrtutorials.com/p/window-handles-practice.html

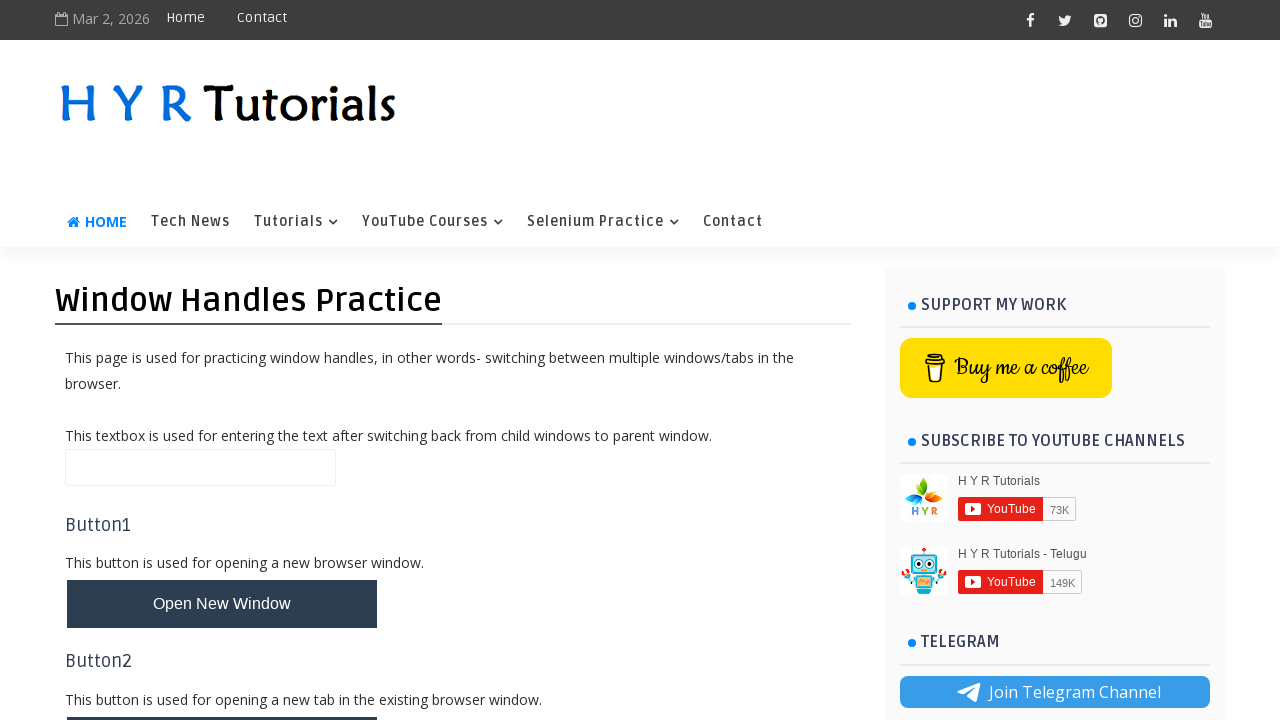

Clicked button to open new window at (222, 604) on #newWindowBtn
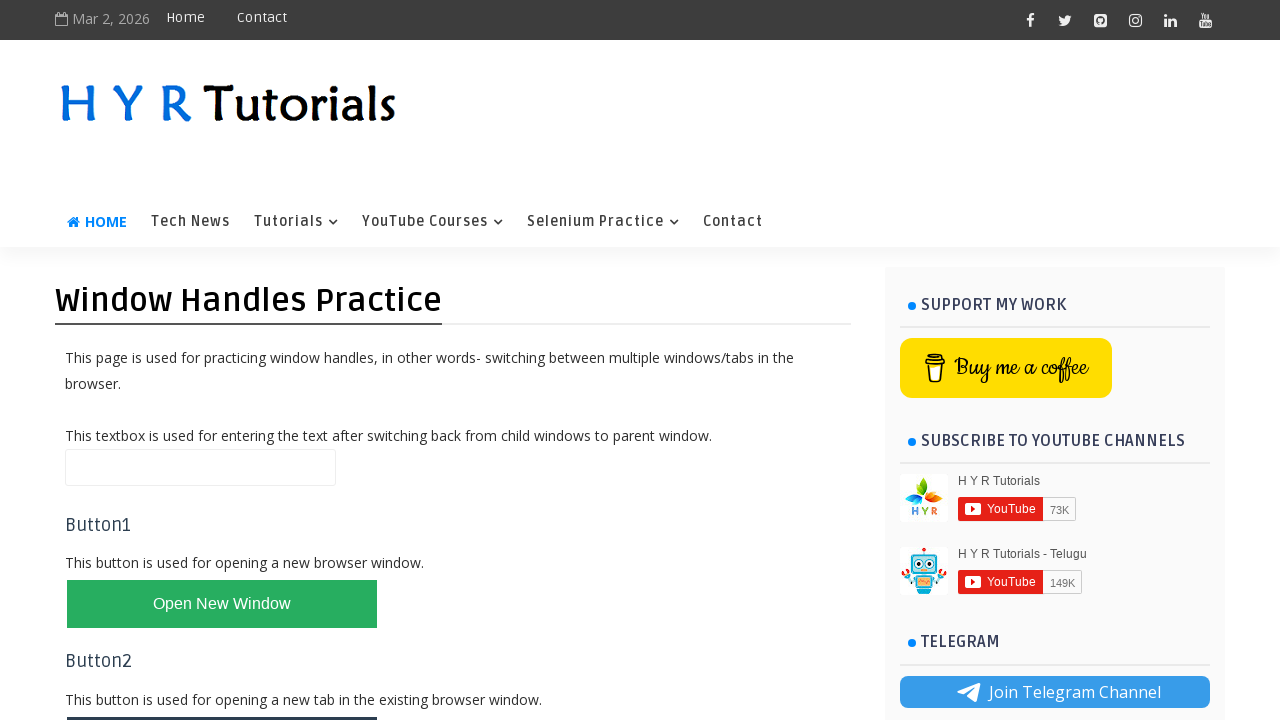

Captured new window page object
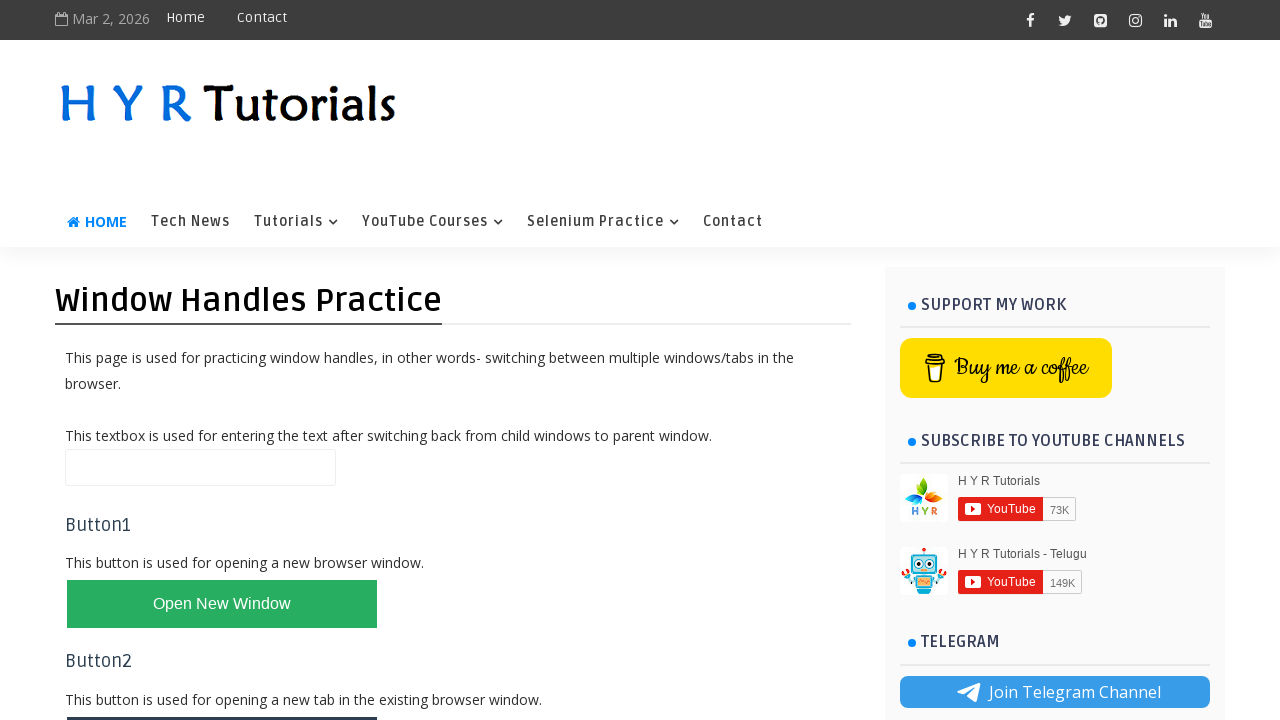

Waited for new window to fully load
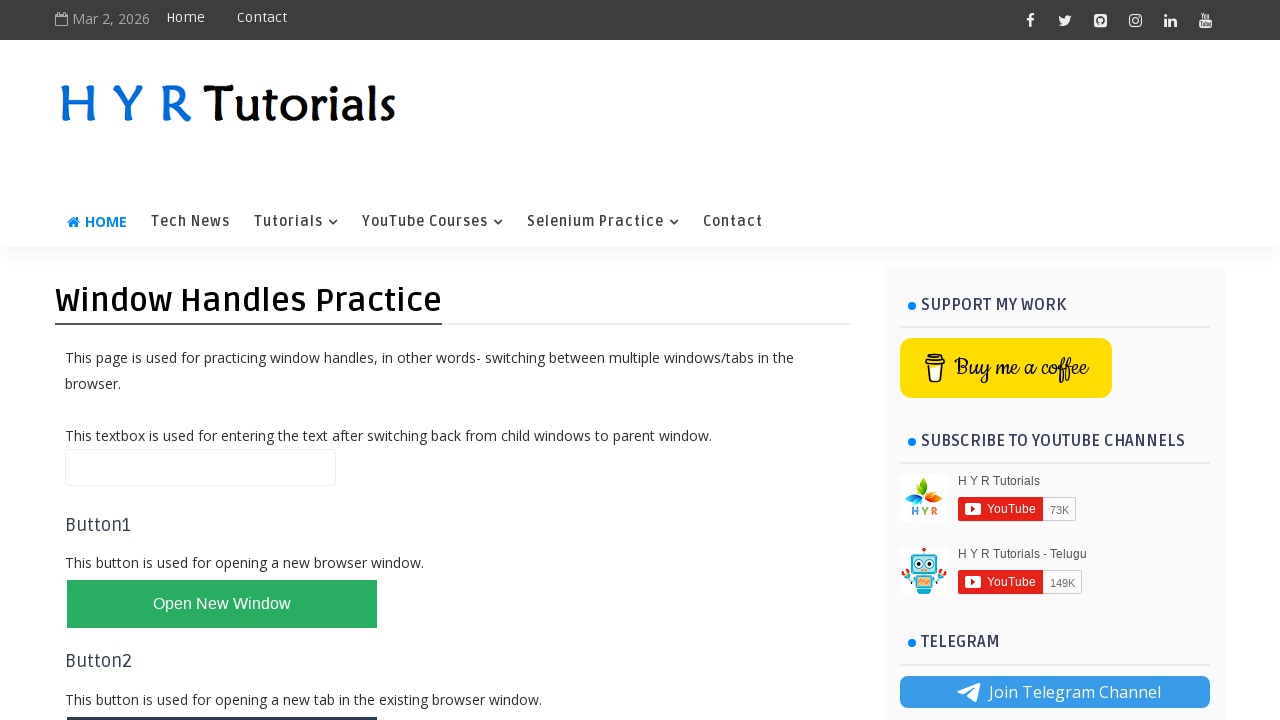

Closed child window, parent window remains open
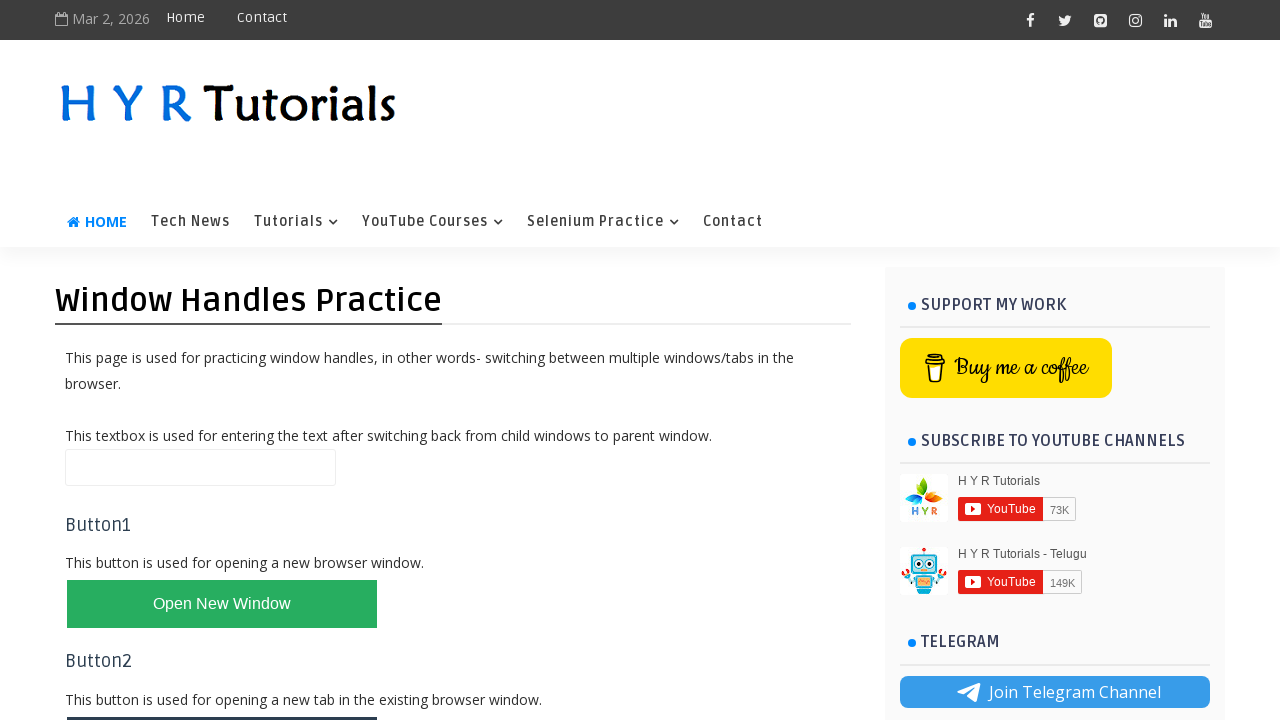

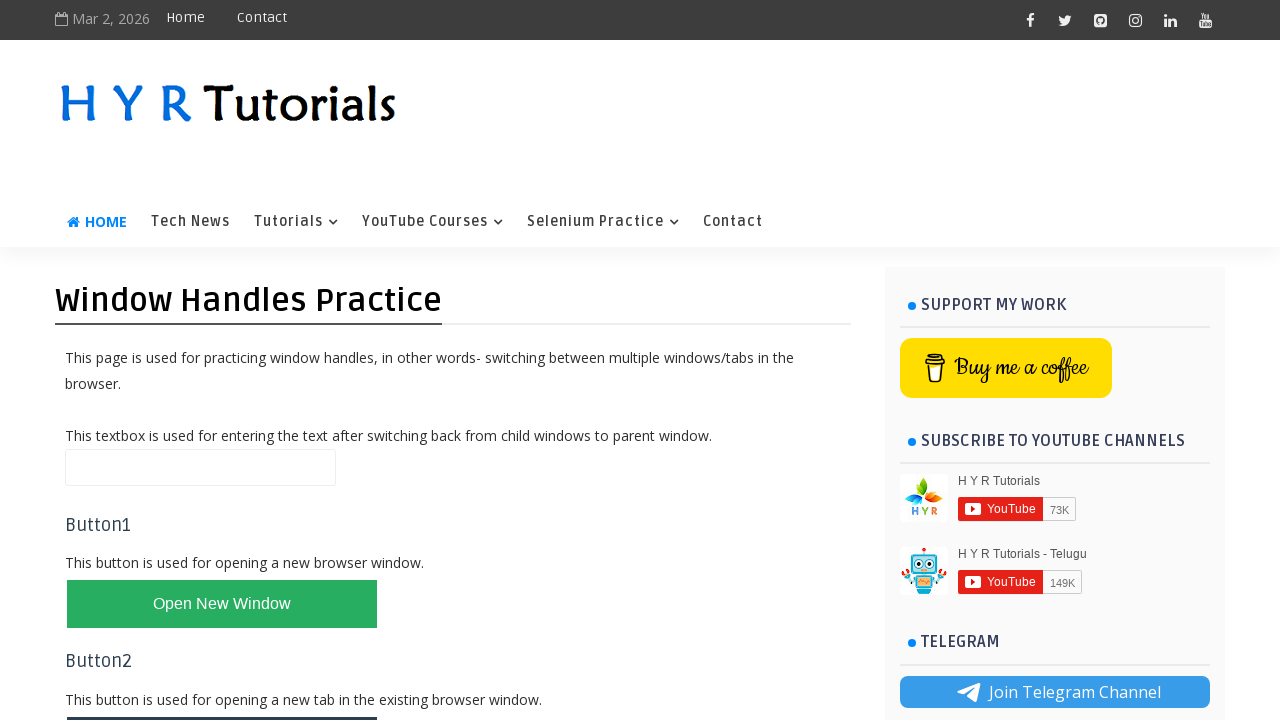